Tests slider interaction by clicking on the slider element and then sending multiple arrow key presses to adjust the slider value

Starting URL: https://demo.automationtesting.in/Slider.html

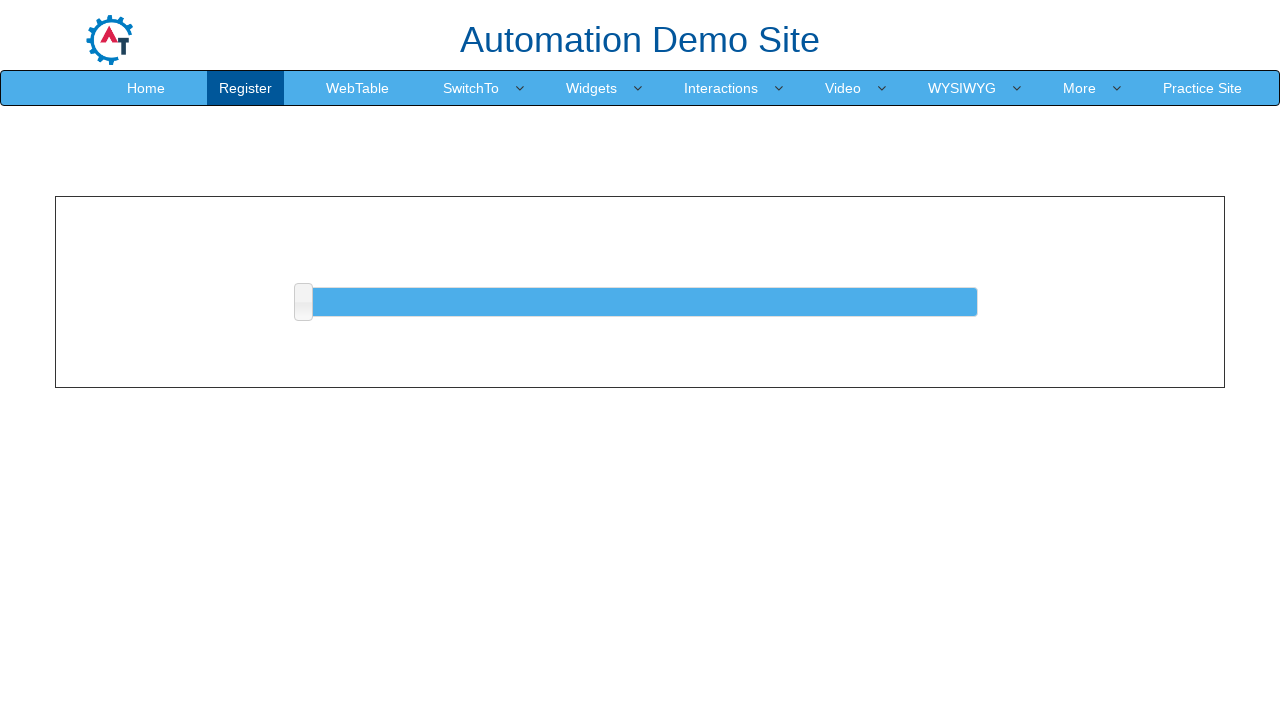

Clicked on slider element at (303, 302) on xpath=/html/body/section/div[1]/div/div/div/a
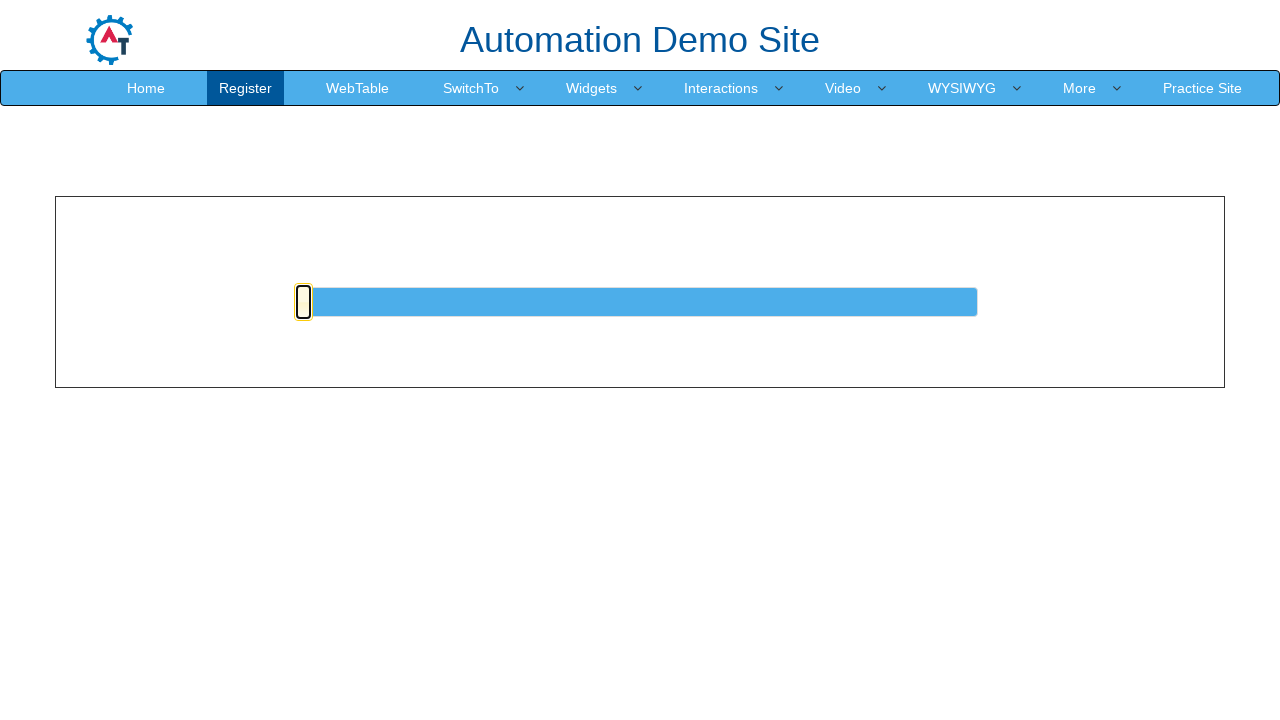

Waited 3 seconds for slider to be ready
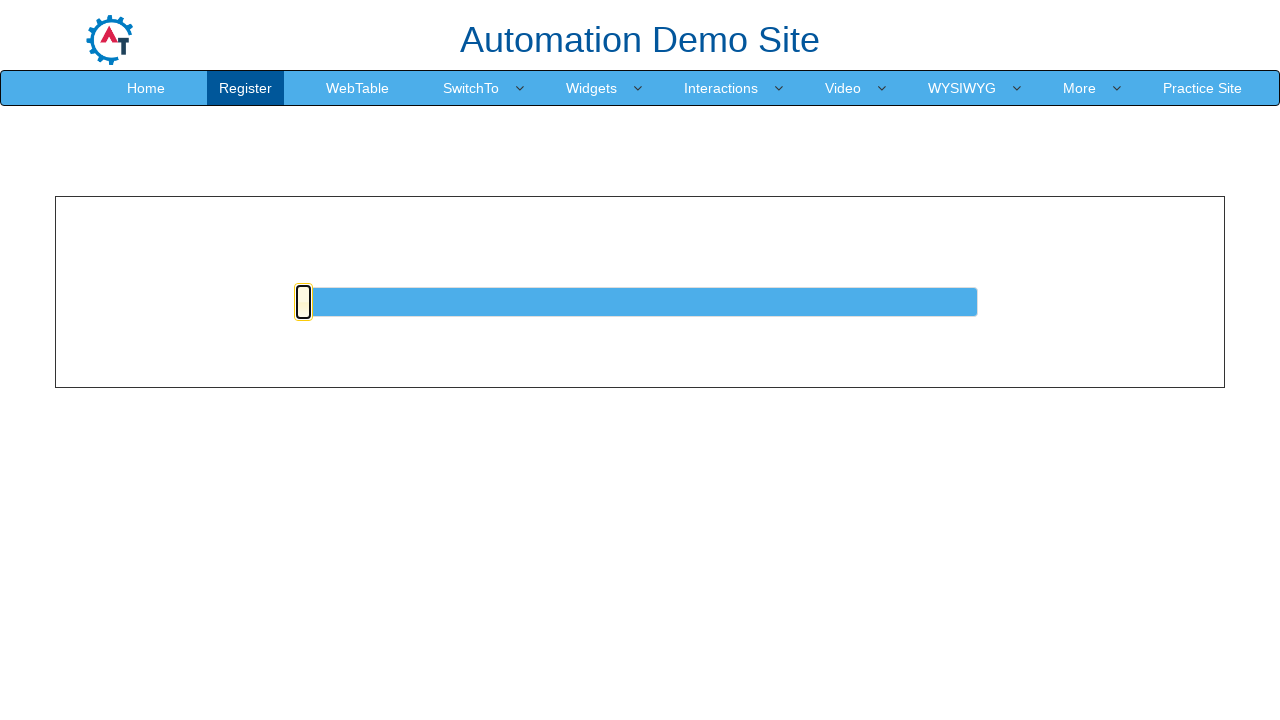

Pressed ArrowUp key (adjustment 1/10) on xpath=/html/body/section/div[1]/div/div/div/a
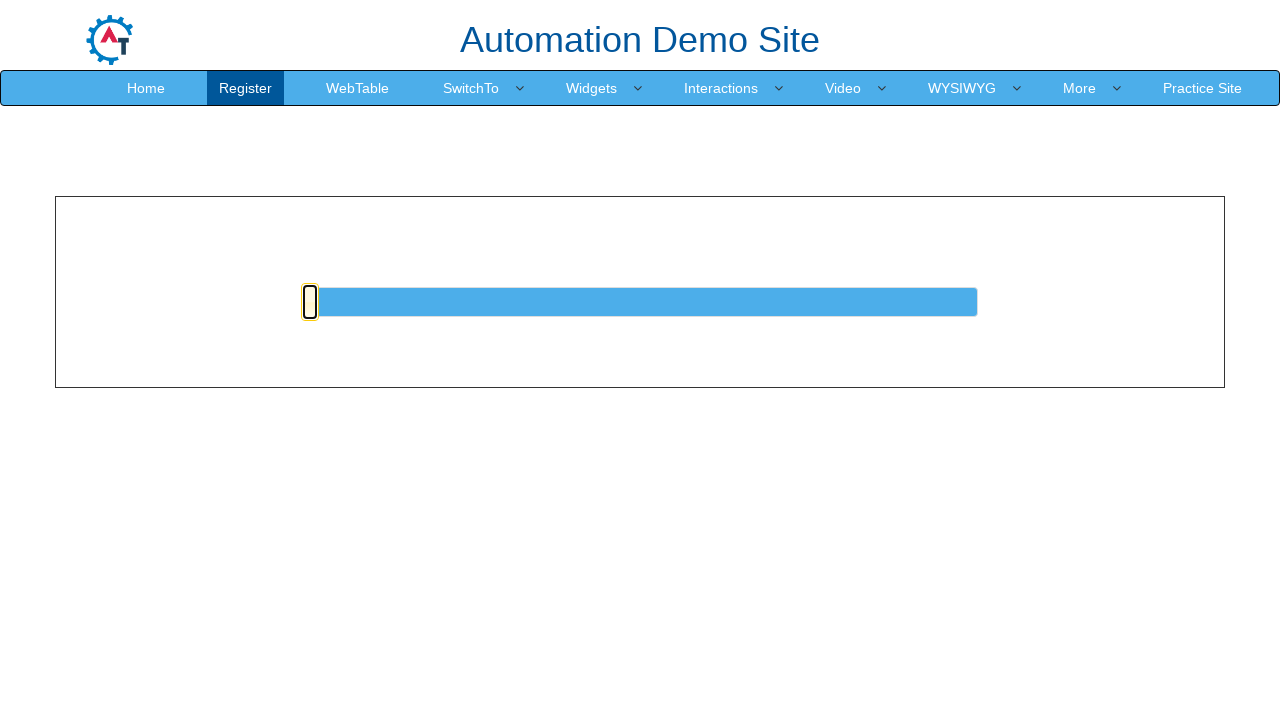

Pressed ArrowUp key (adjustment 2/10) on xpath=/html/body/section/div[1]/div/div/div/a
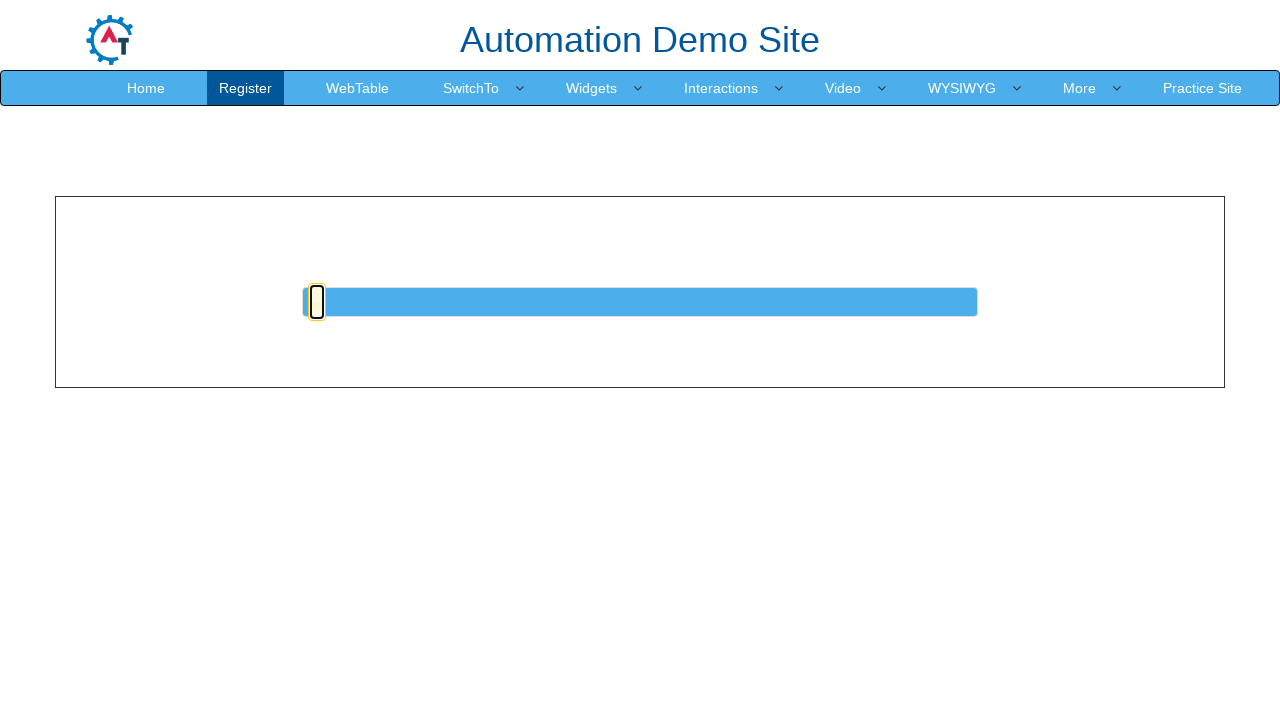

Pressed ArrowUp key (adjustment 3/10) on xpath=/html/body/section/div[1]/div/div/div/a
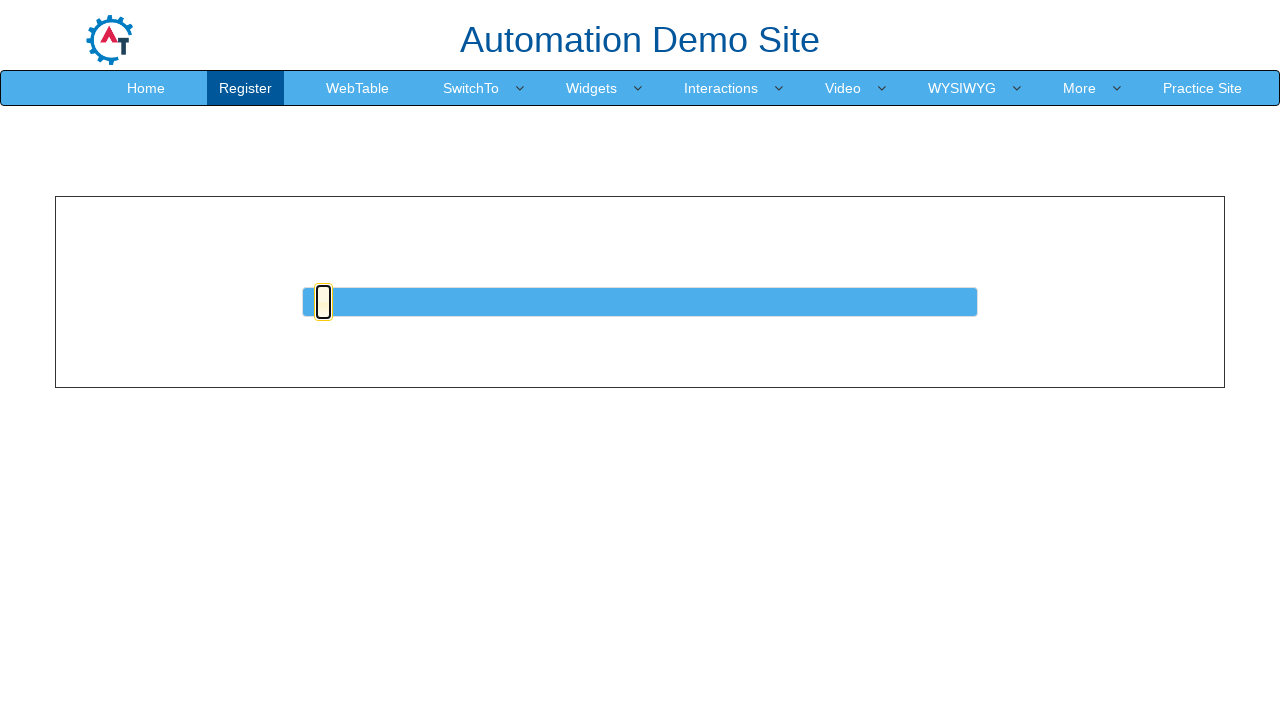

Pressed ArrowUp key (adjustment 4/10) on xpath=/html/body/section/div[1]/div/div/div/a
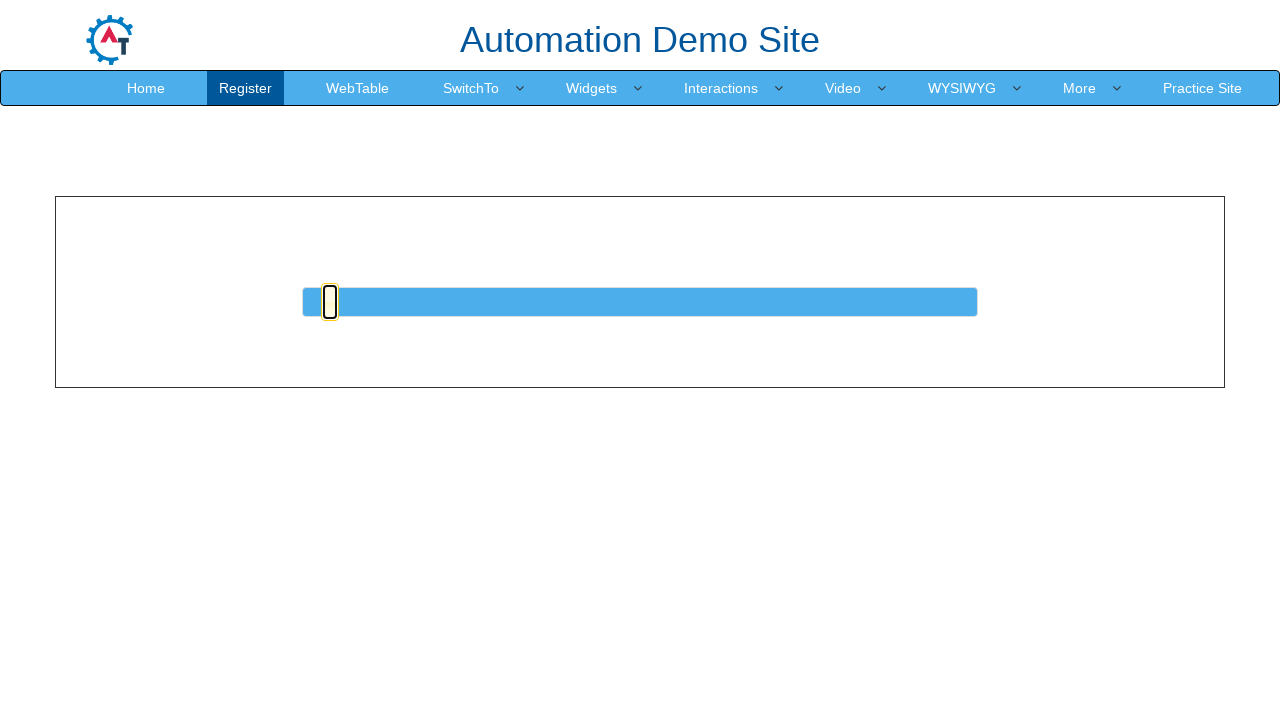

Pressed ArrowUp key (adjustment 5/10) on xpath=/html/body/section/div[1]/div/div/div/a
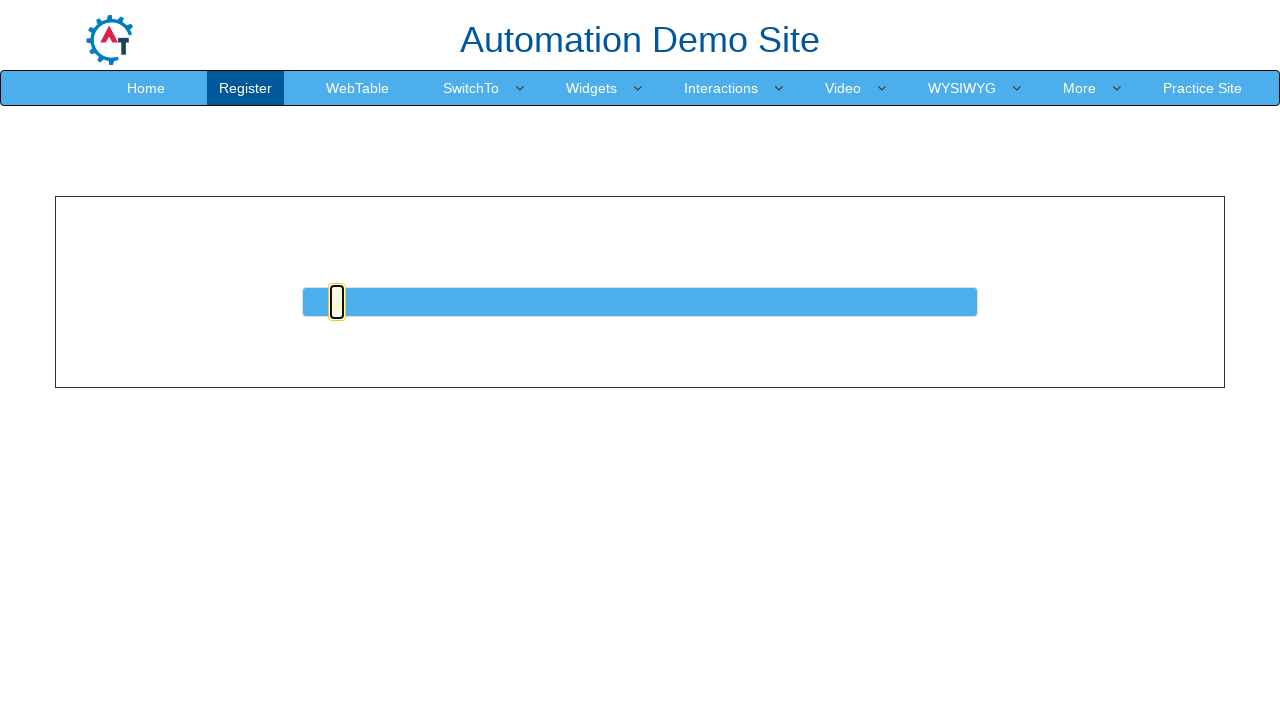

Pressed ArrowUp key (adjustment 6/10) on xpath=/html/body/section/div[1]/div/div/div/a
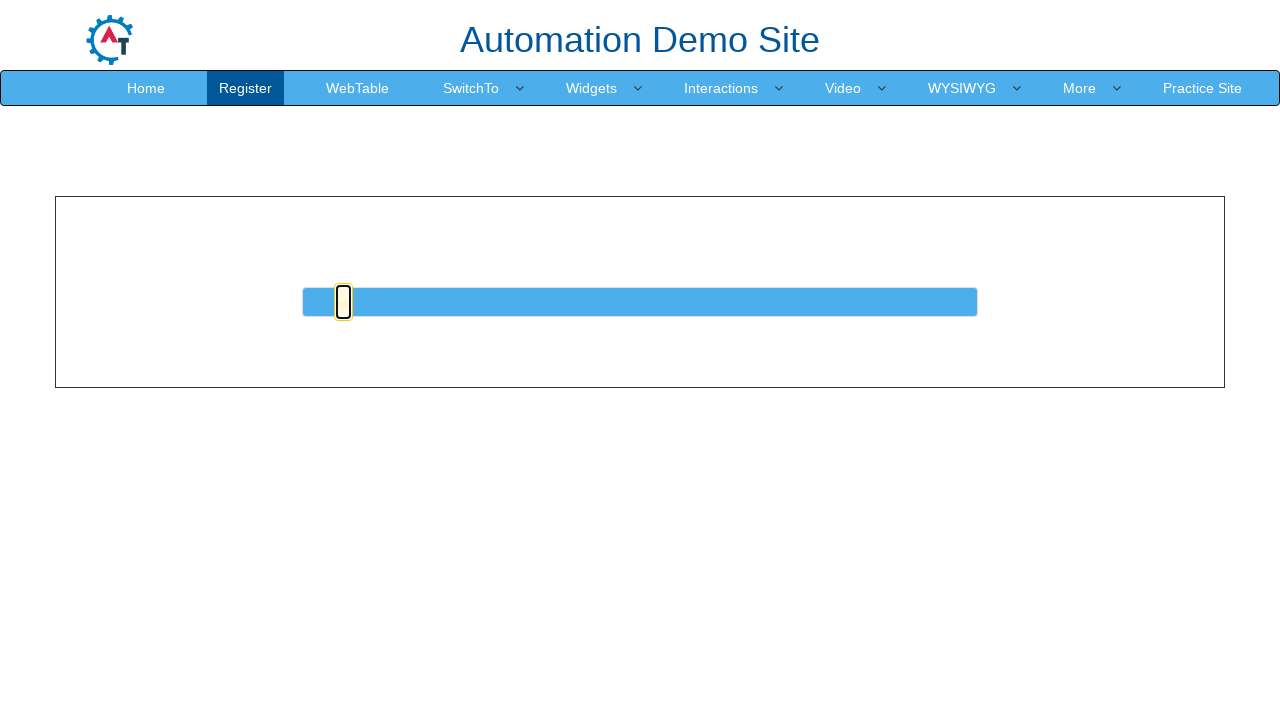

Pressed ArrowUp key (adjustment 7/10) on xpath=/html/body/section/div[1]/div/div/div/a
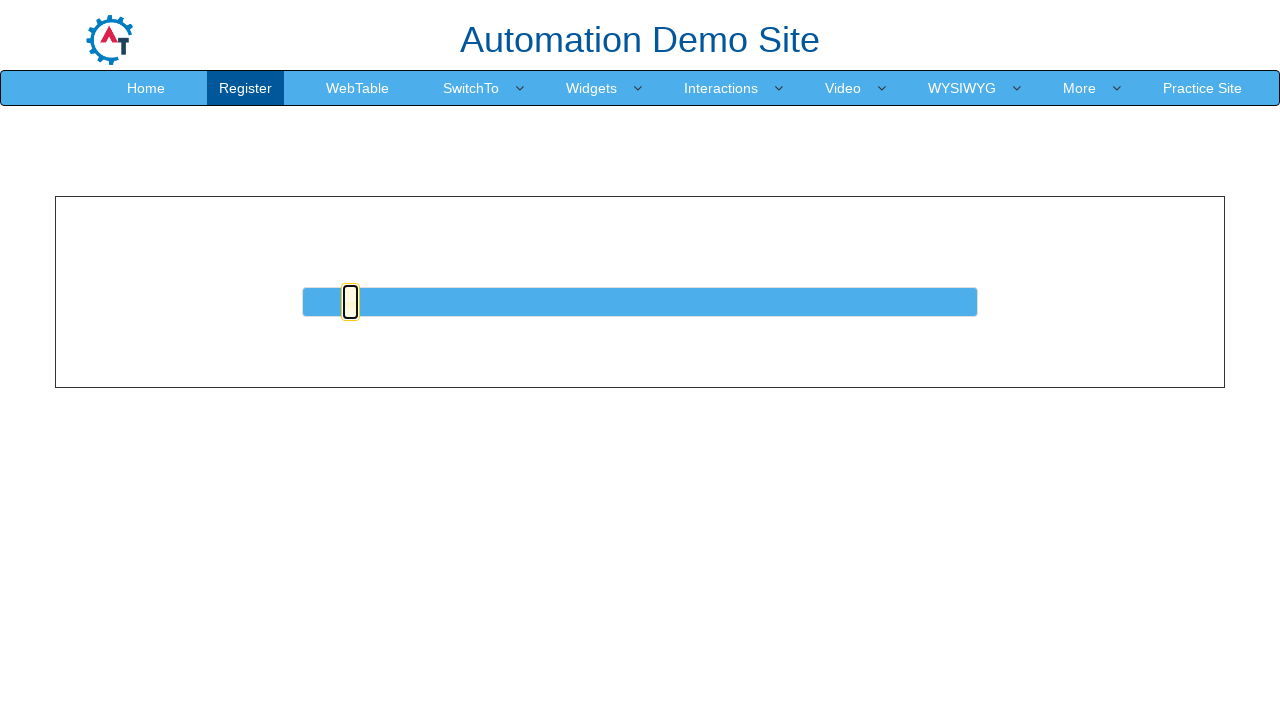

Pressed ArrowUp key (adjustment 8/10) on xpath=/html/body/section/div[1]/div/div/div/a
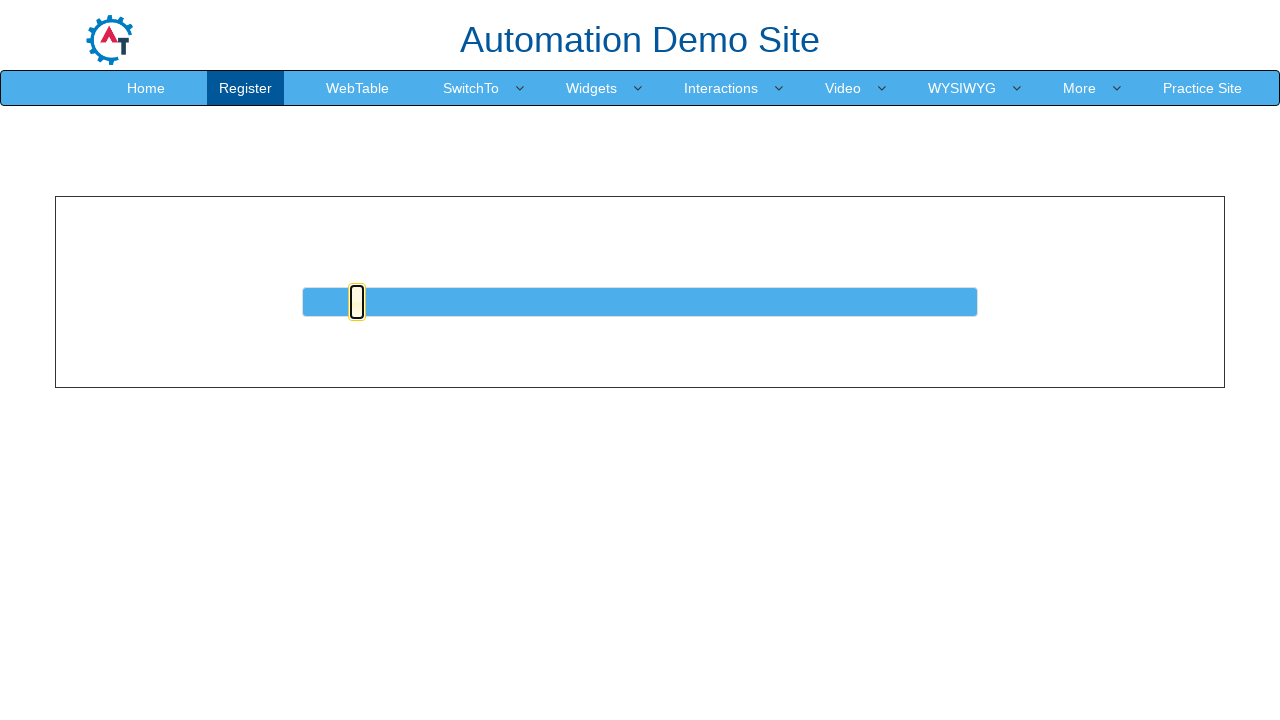

Pressed ArrowUp key (adjustment 9/10) on xpath=/html/body/section/div[1]/div/div/div/a
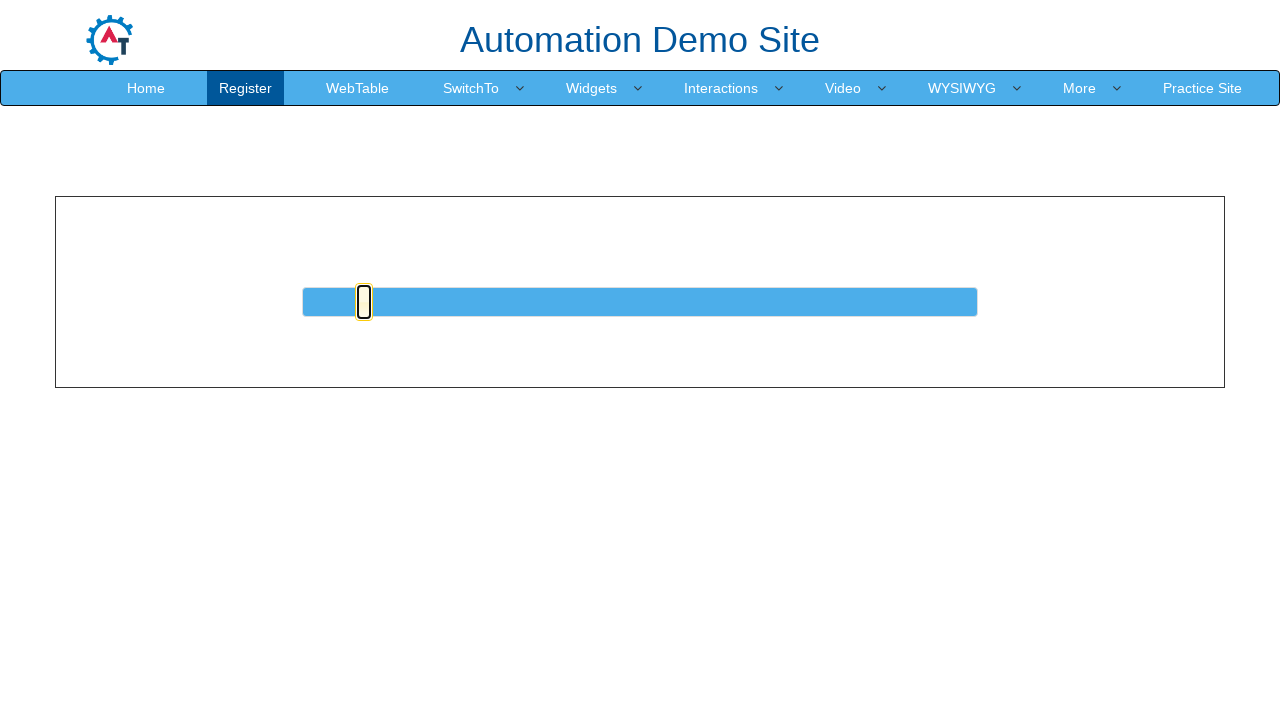

Pressed ArrowUp key (adjustment 10/10) on xpath=/html/body/section/div[1]/div/div/div/a
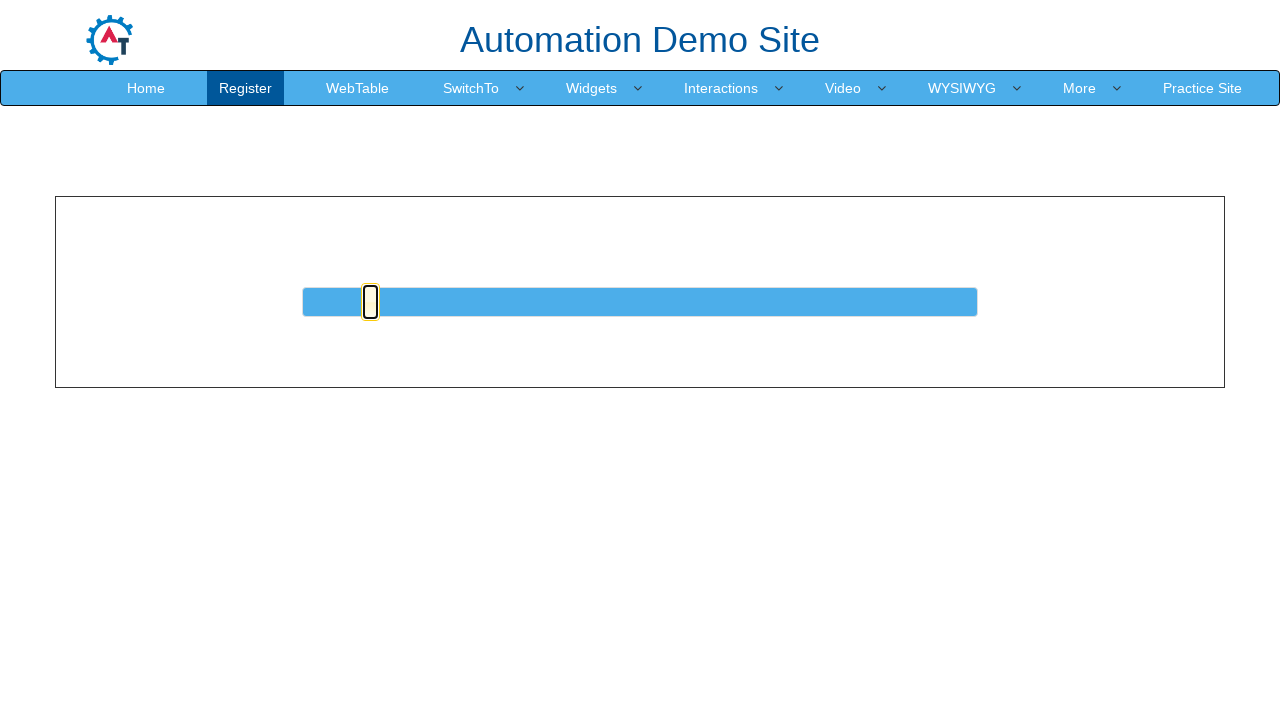

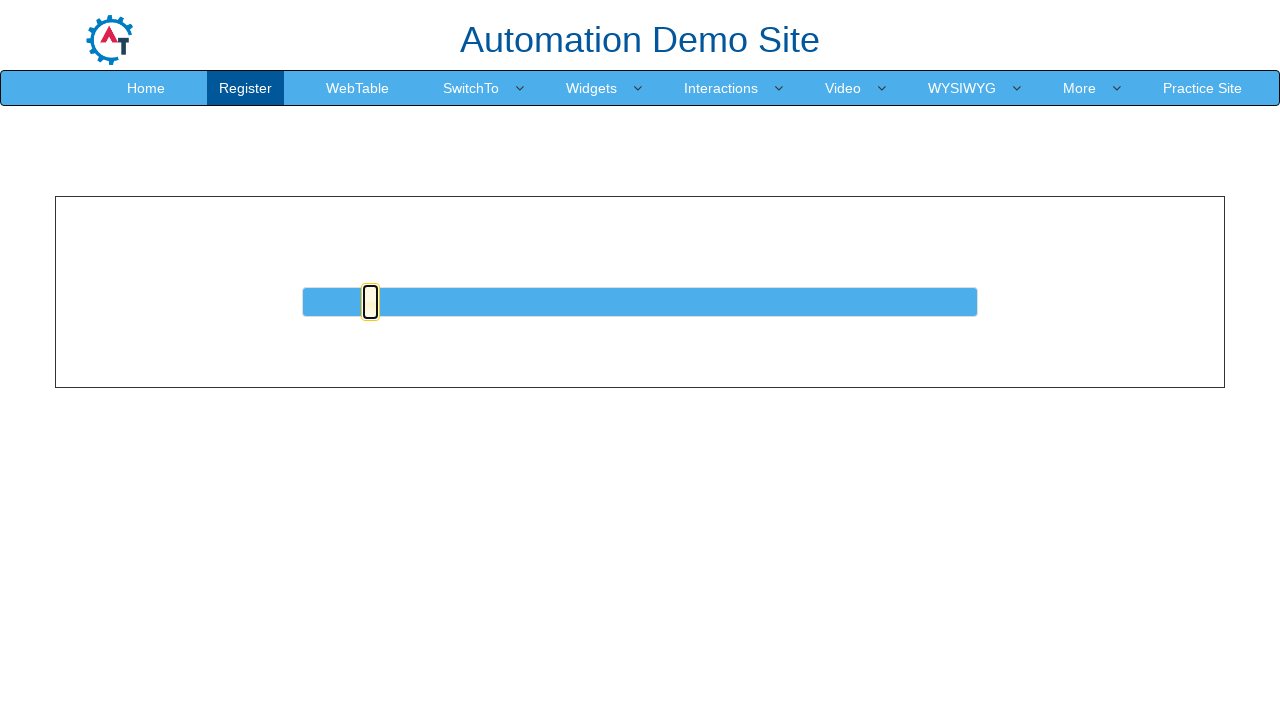